Tests file download functionality by clicking on a download link and verifying the file is downloaded

Starting URL: https://testcenter.techproeducation.com/index.php?page=file-download

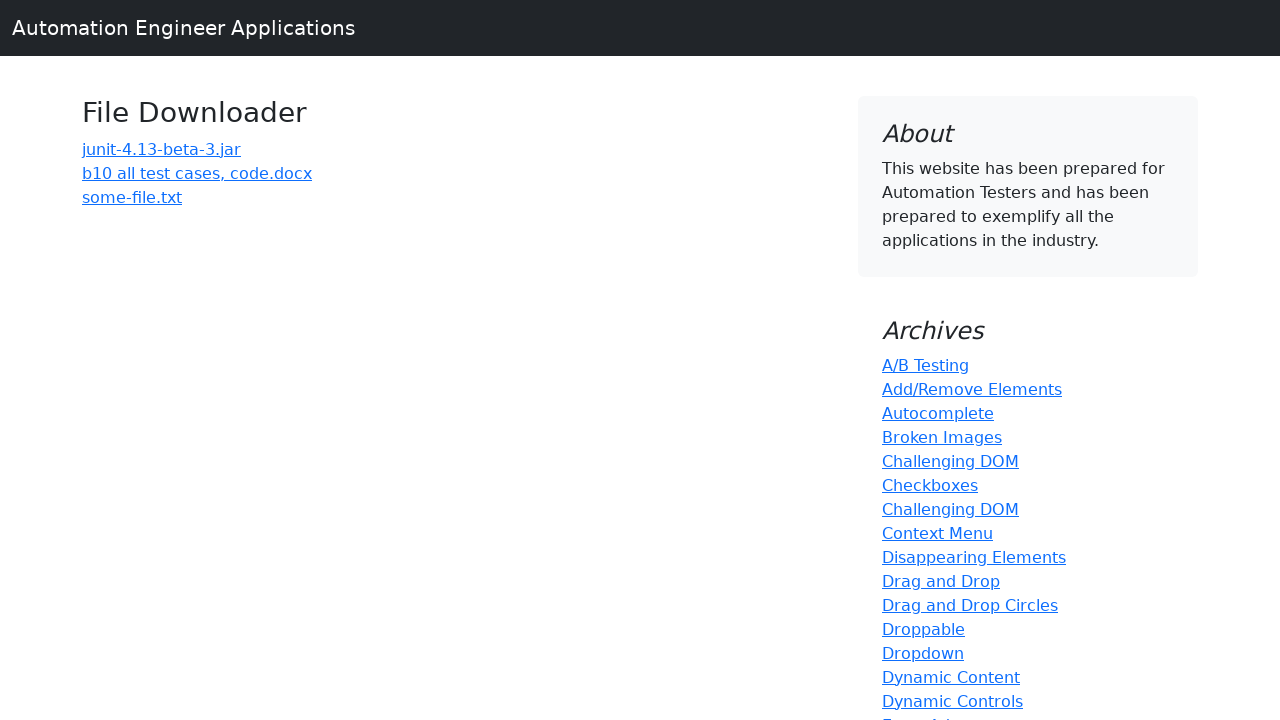

Clicked on the download link (second link on the page) at (197, 173) on xpath=//a[2]
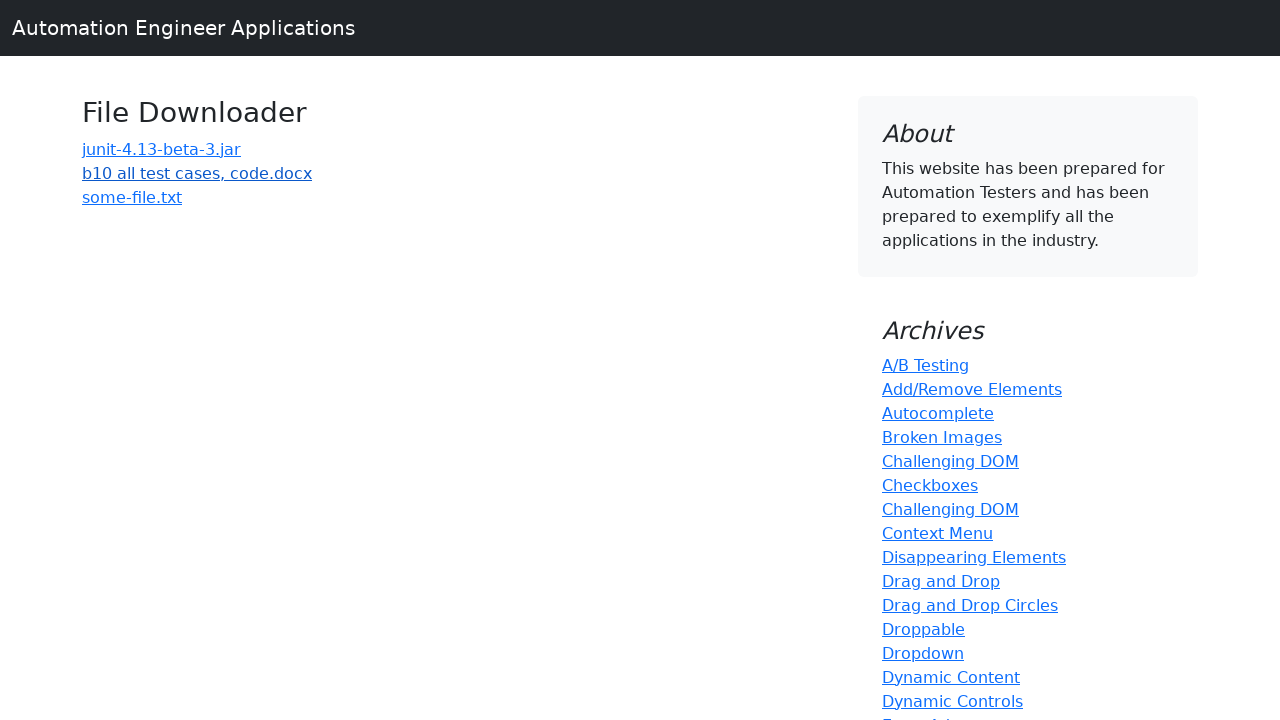

Waited for download to complete
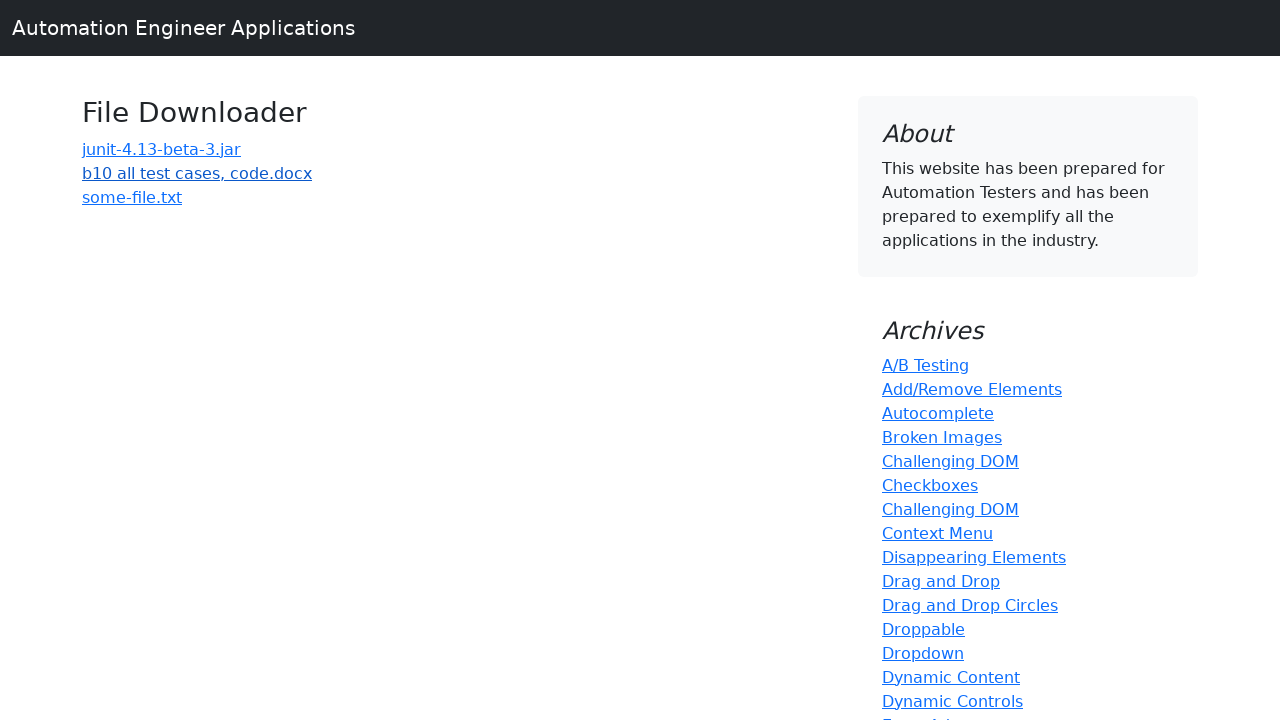

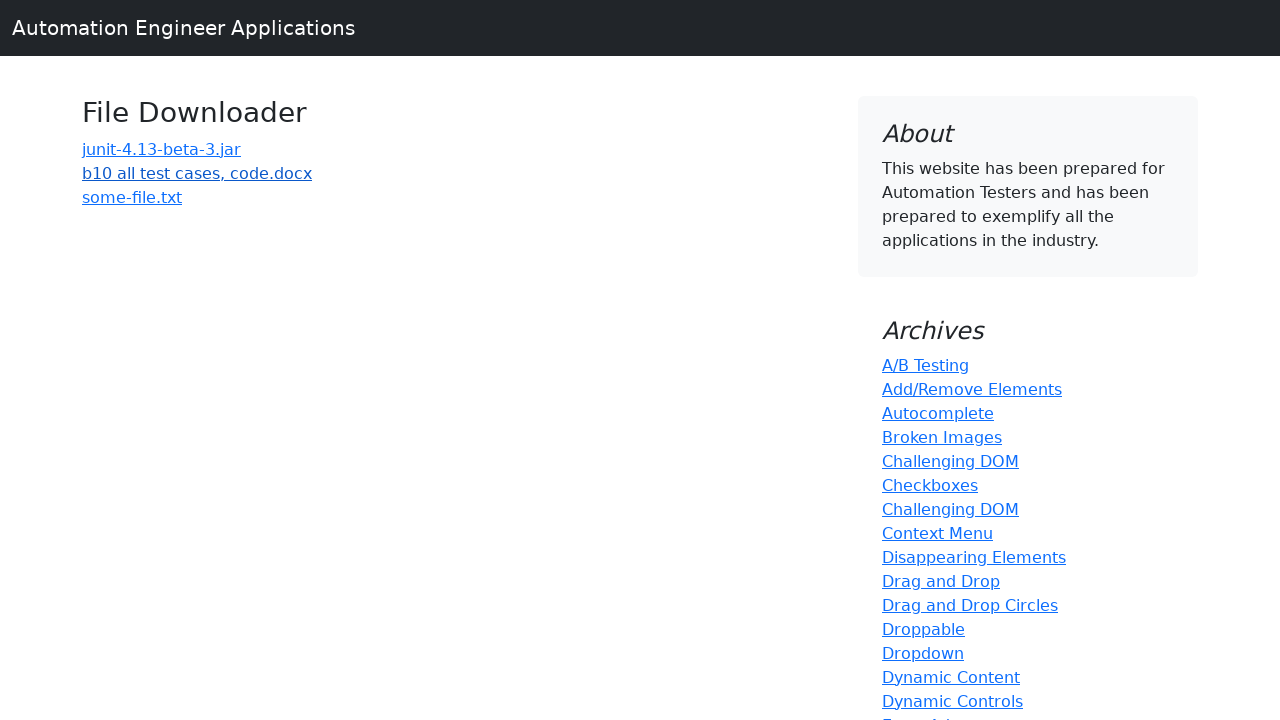